Tests partial registration form submission with only required and some optional fields filled (name, email, gender, phone, date of birth, subjects, hobbies), then verifies the submitted data.

Starting URL: https://demoqa.com/automation-practice-form

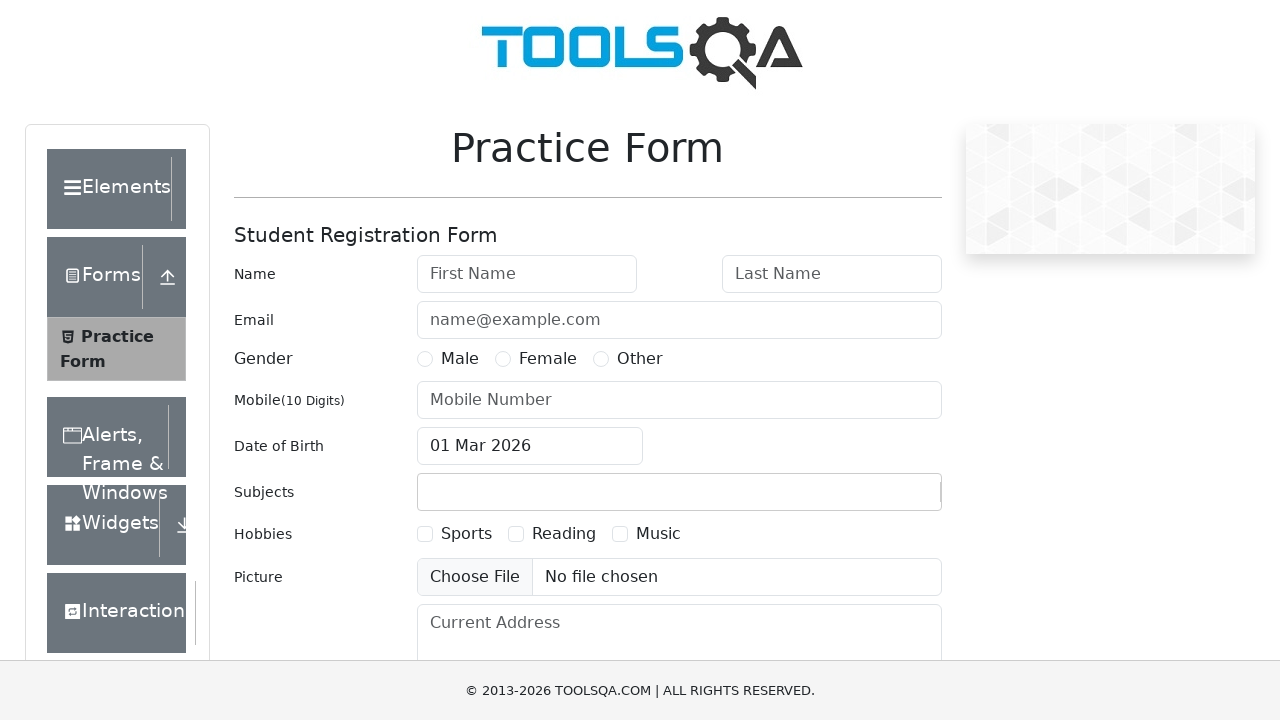

Filled first name field with 'Sarah' on #firstName
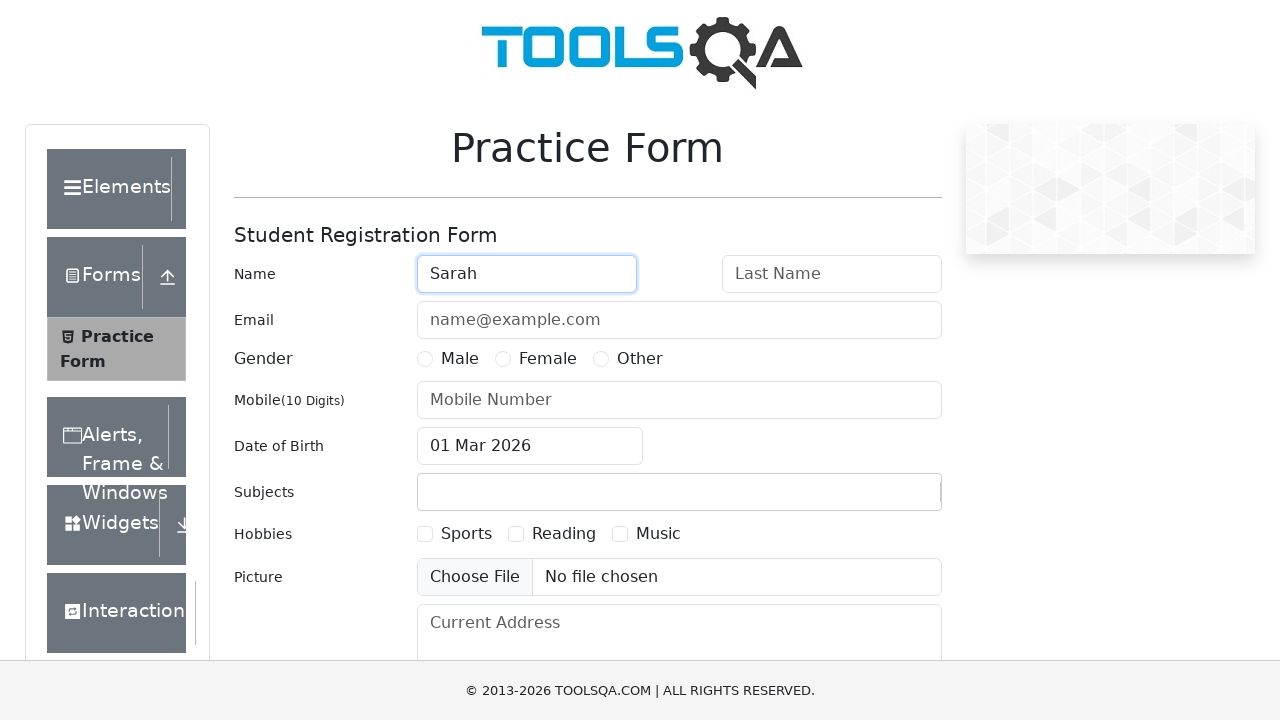

Filled last name field with 'Johnson' on #lastName
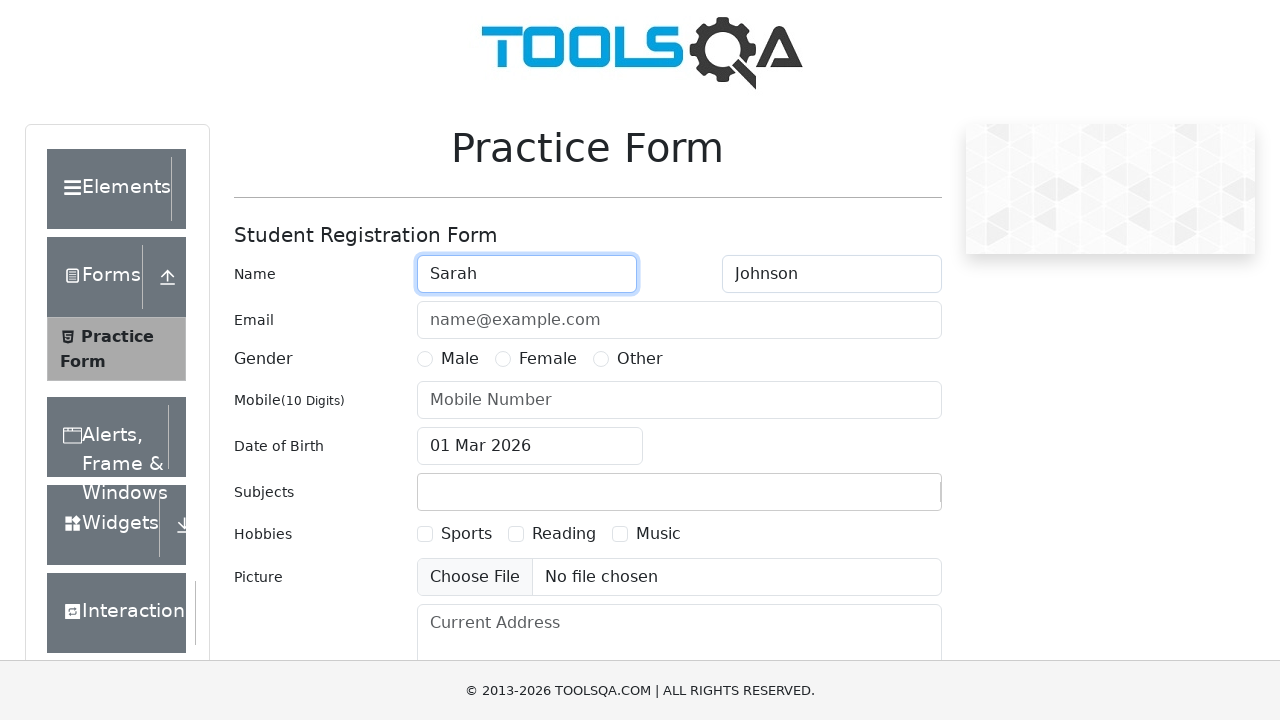

Filled email field with 'sarah.johnson@testmail.com' on #userEmail
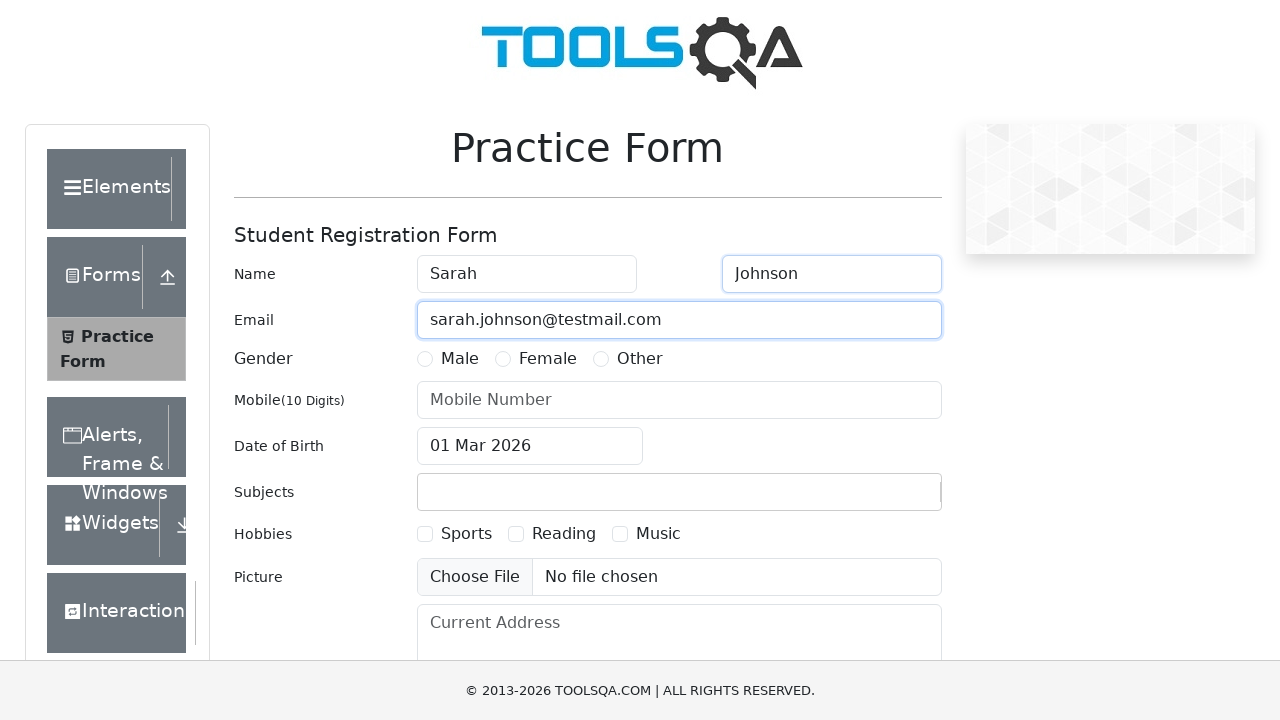

Selected Female gender option at (548, 359) on label[for='gender-radio-2']
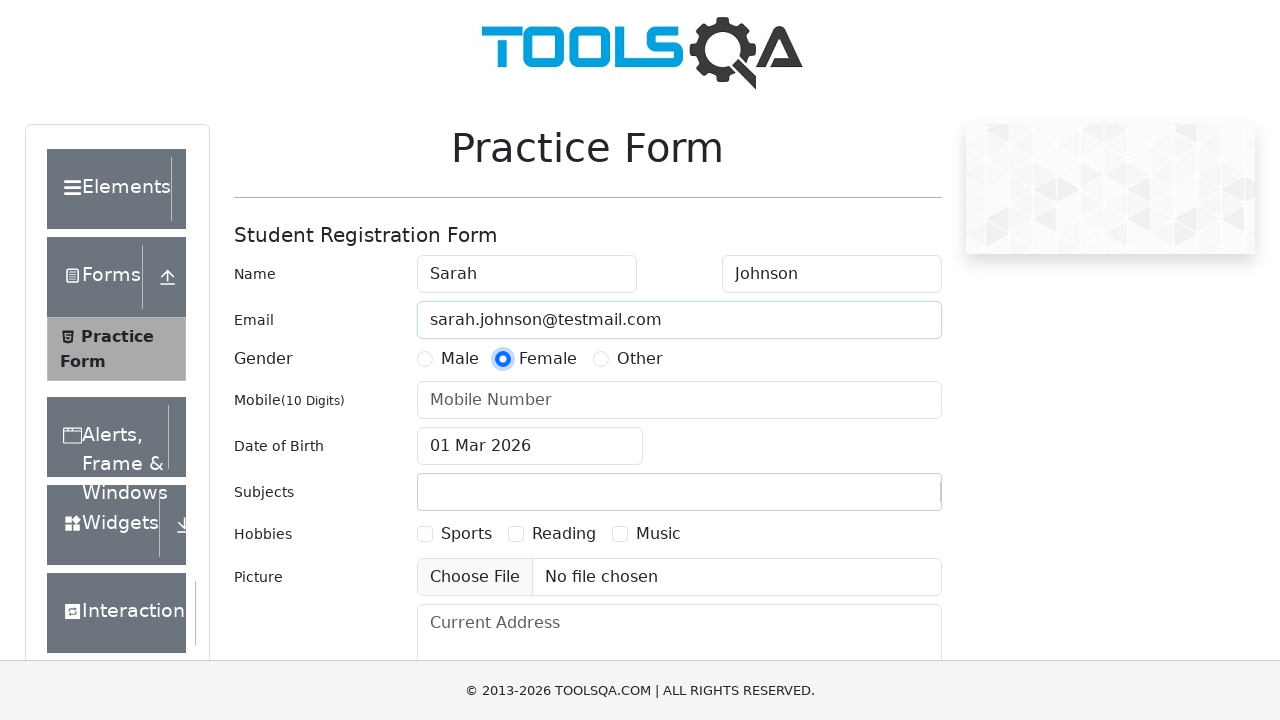

Filled phone number field with '9123456780' on #userNumber
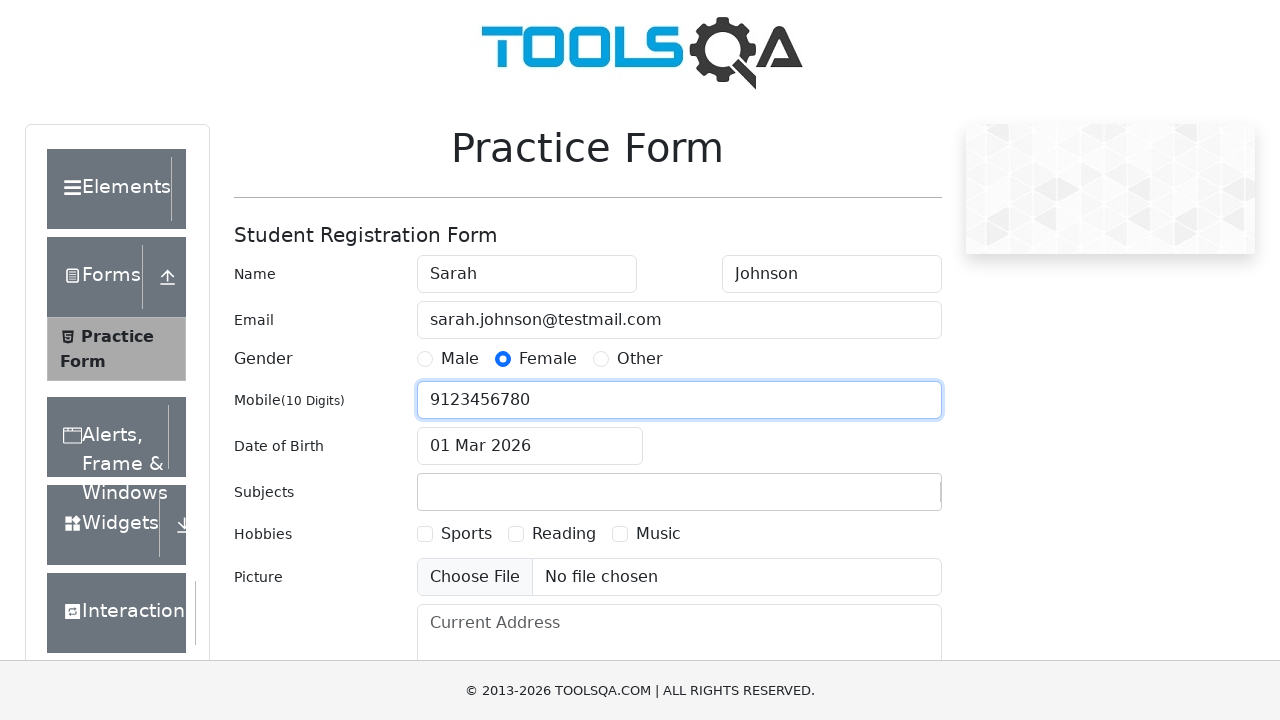

Clicked date of birth input field at (530, 446) on #dateOfBirthInput
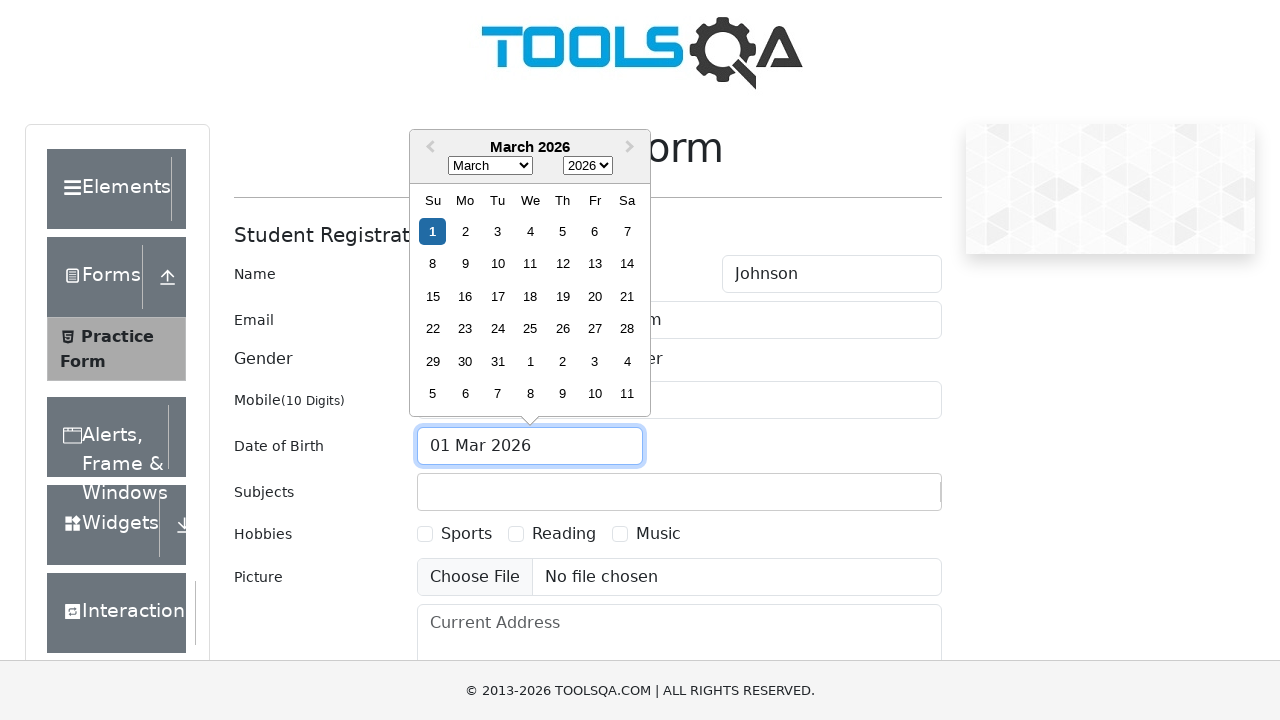

Selected August as birth month on .react-datepicker__month-select
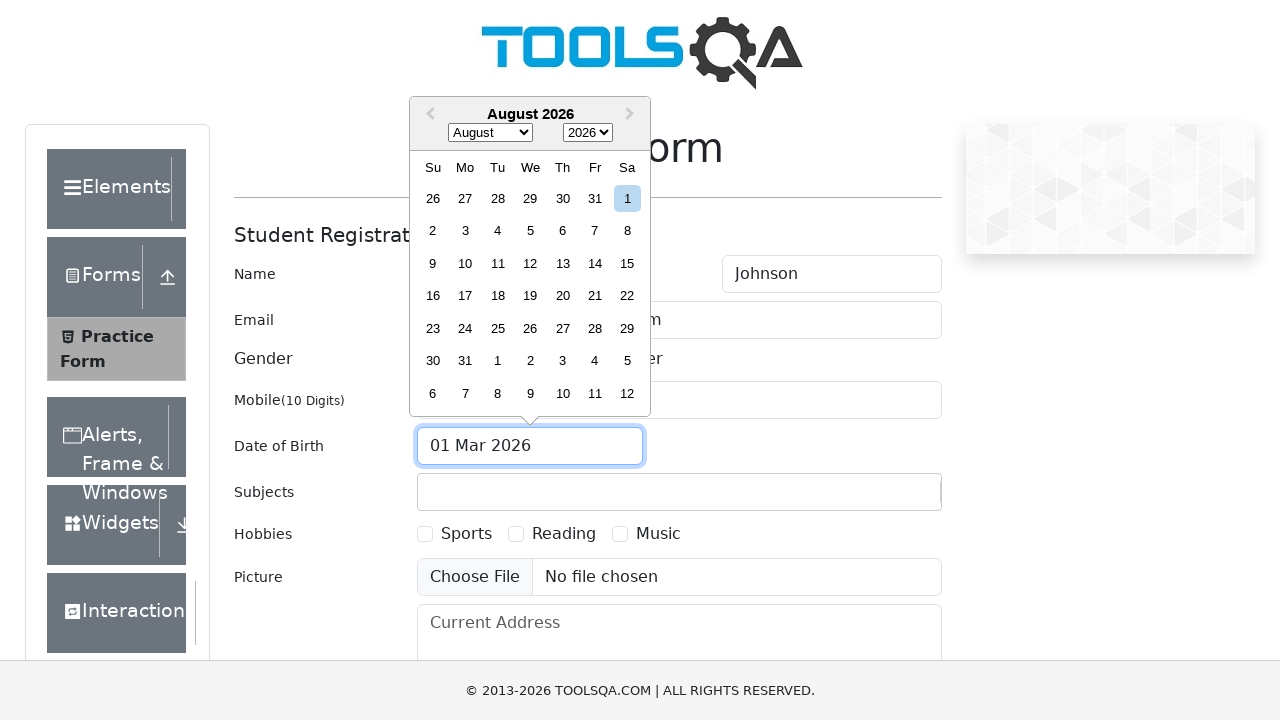

Selected 1988 as birth year on .react-datepicker__year-select
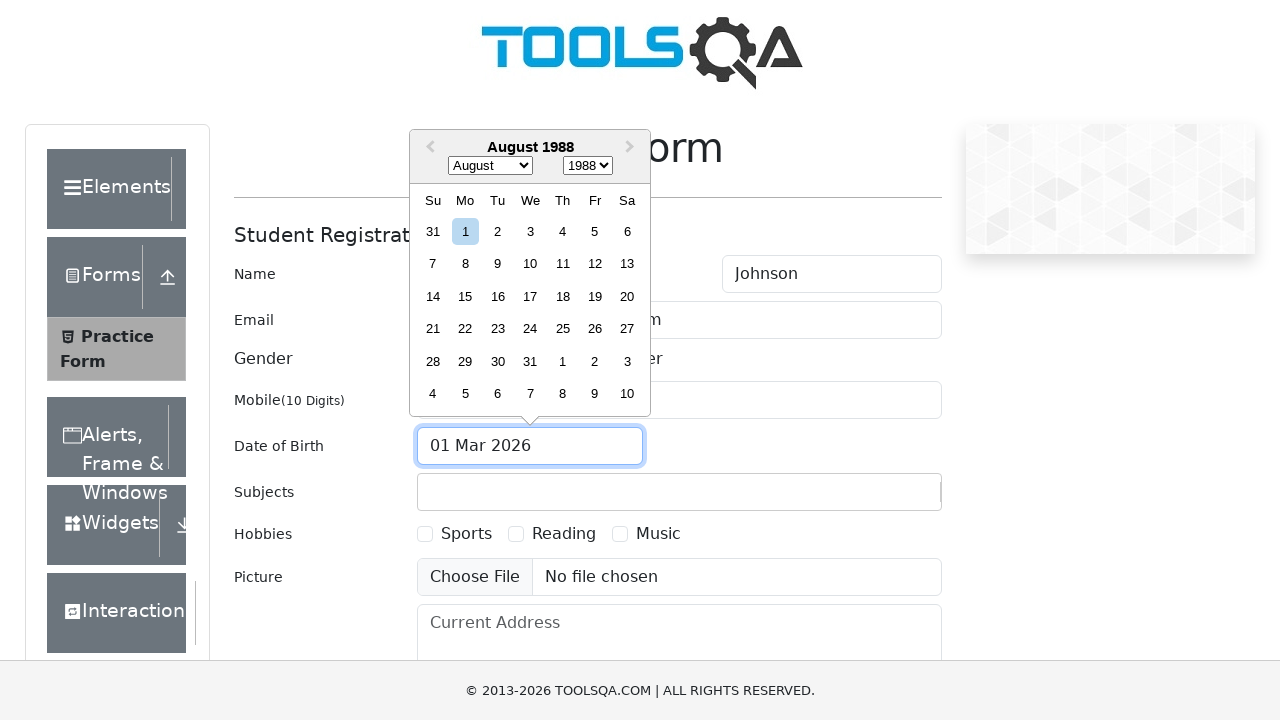

Selected 22nd day for date of birth at (465, 329) on .react-datepicker__day--022:not(.react-datepicker__day--outside-month)
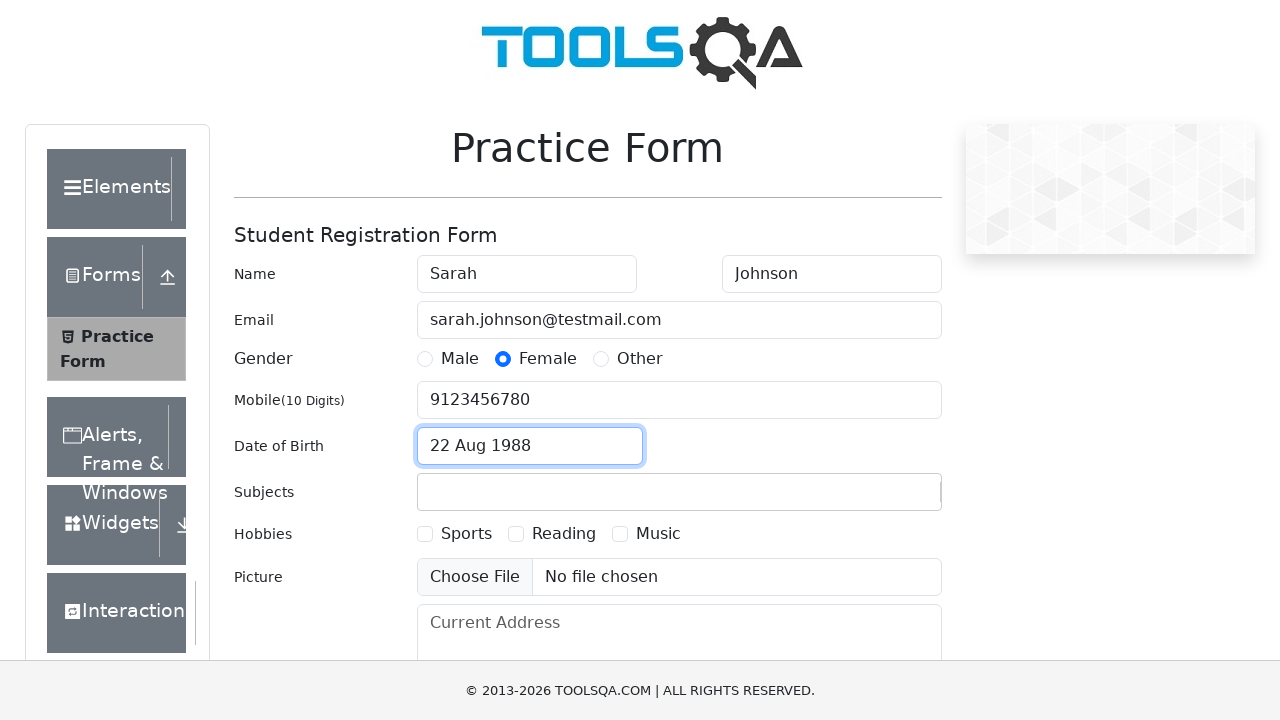

Filled subjects input field with 'Maths' on #subjectsInput
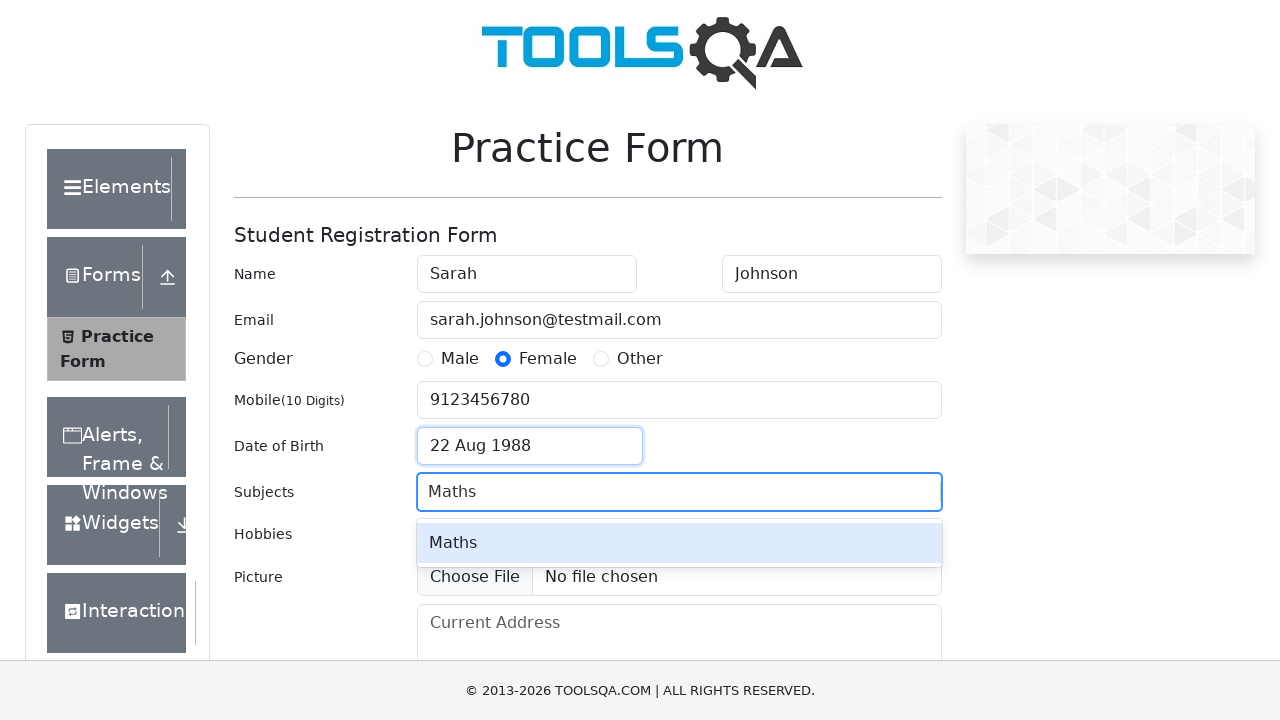

Pressed Enter to confirm Maths subject on #subjectsInput
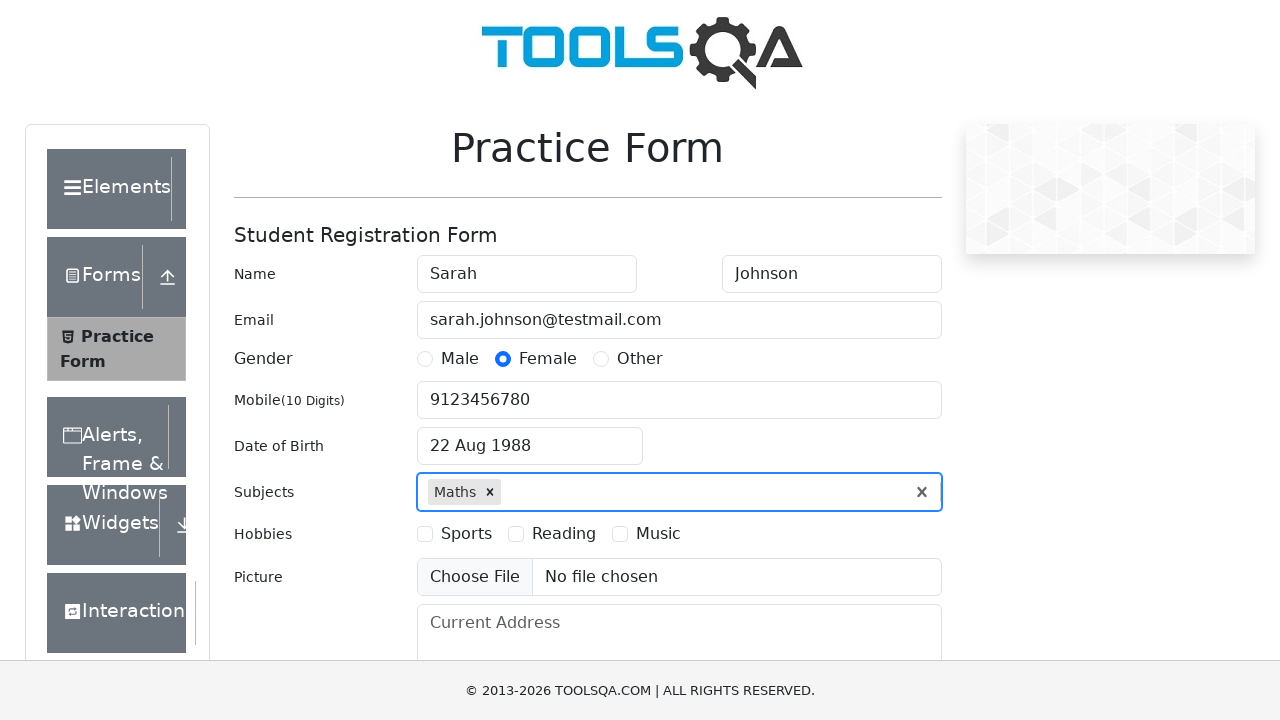

Selected Reading hobby checkbox at (564, 534) on label[for='hobbies-checkbox-2']
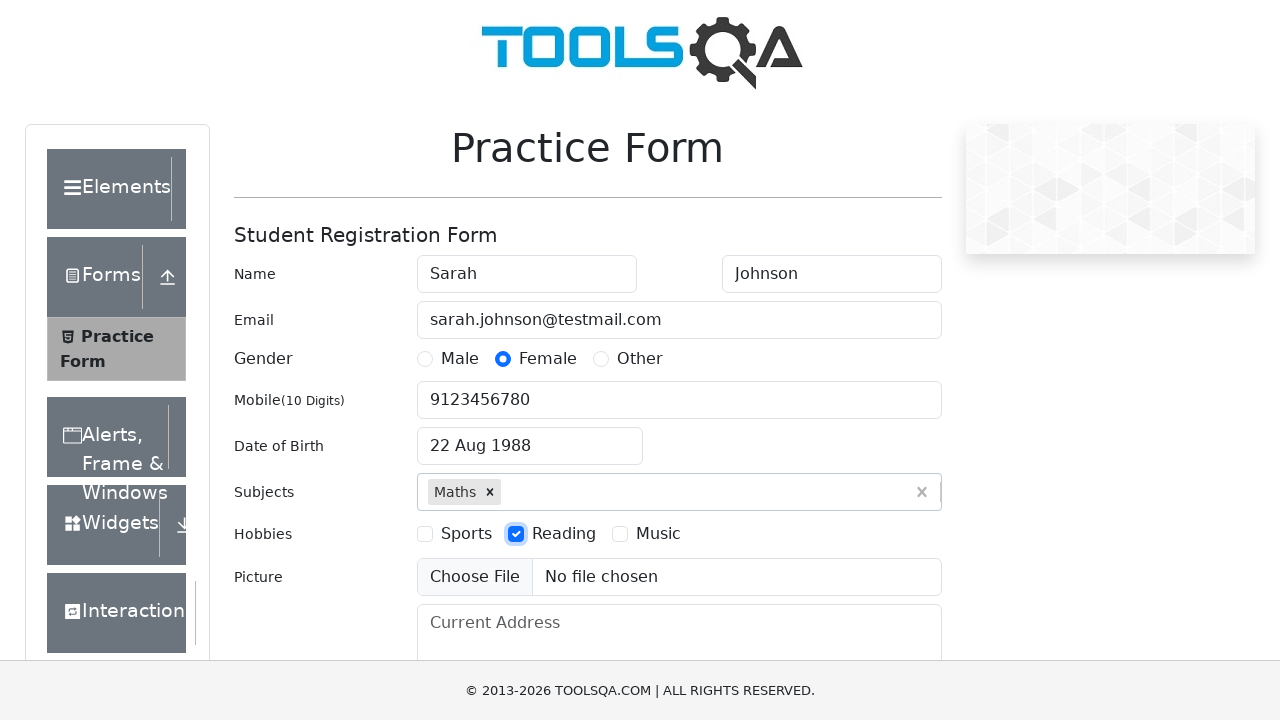

Clicked submit button to submit registration form at (885, 499) on #submit
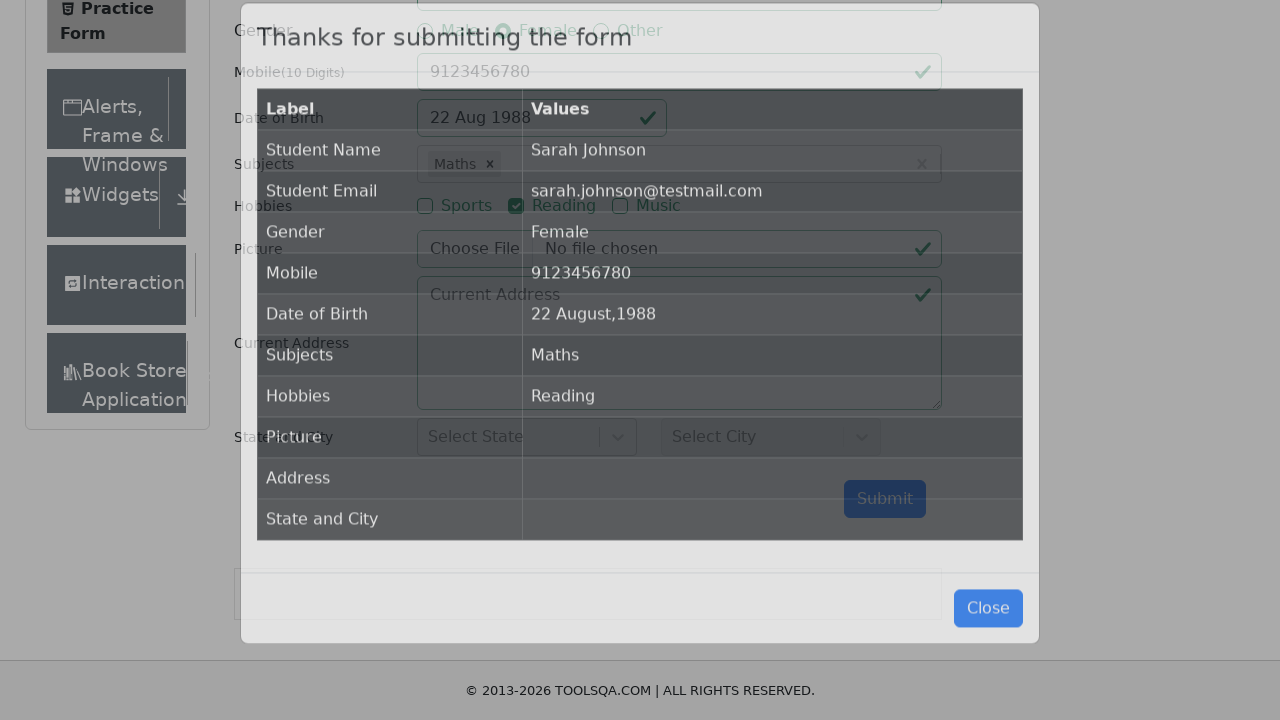

Waited for results modal to appear and verified form submission
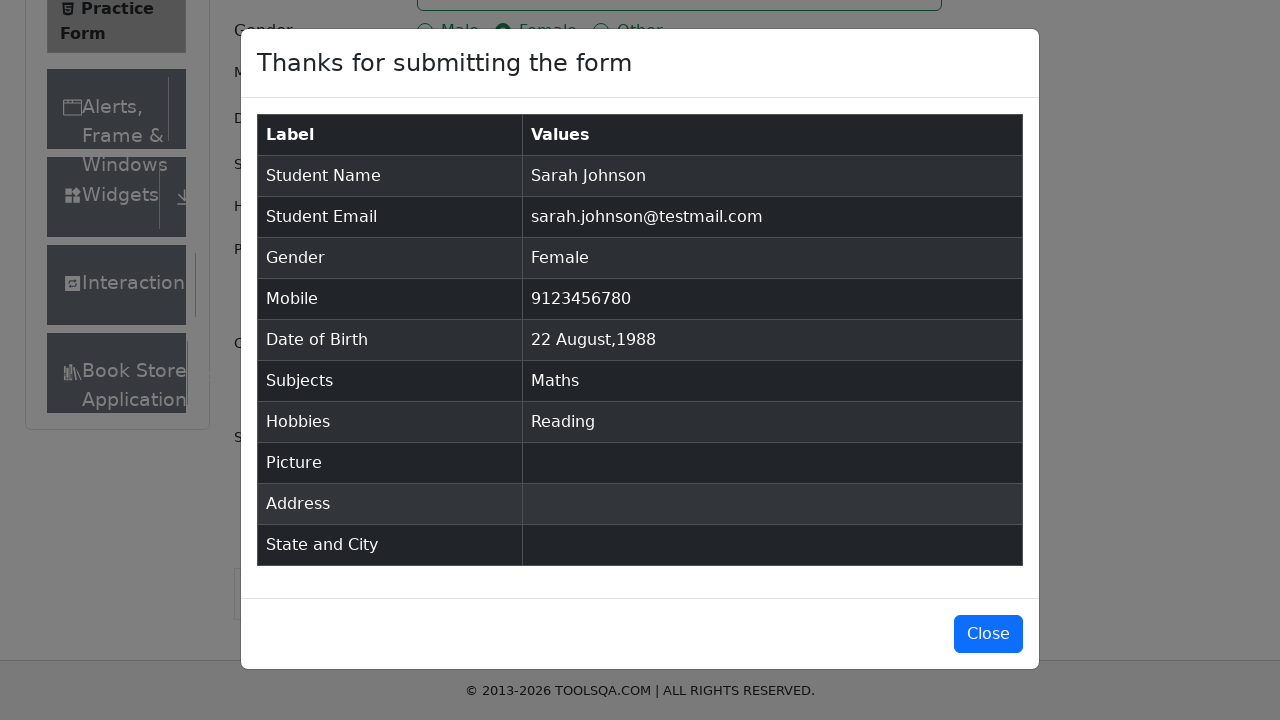

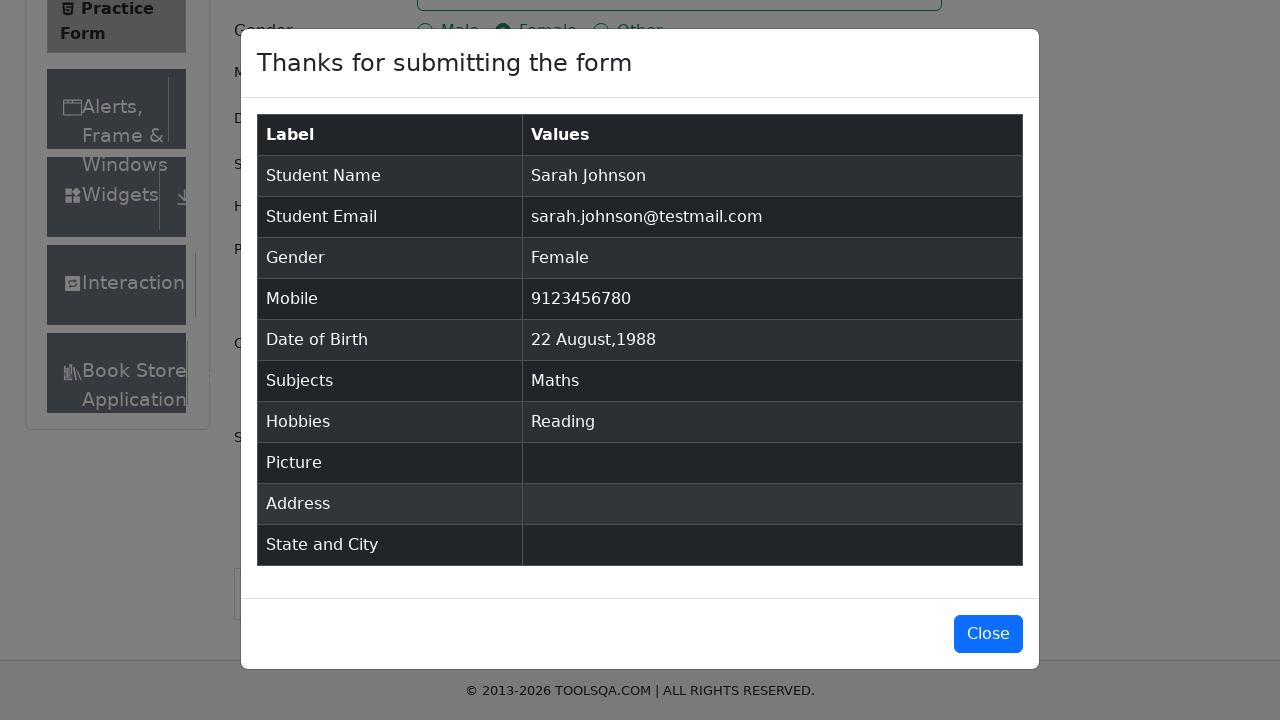